Tests searching for a valid book by title keyword 'git' and verifies exactly one result is returned

Starting URL: https://demoqa.com/books

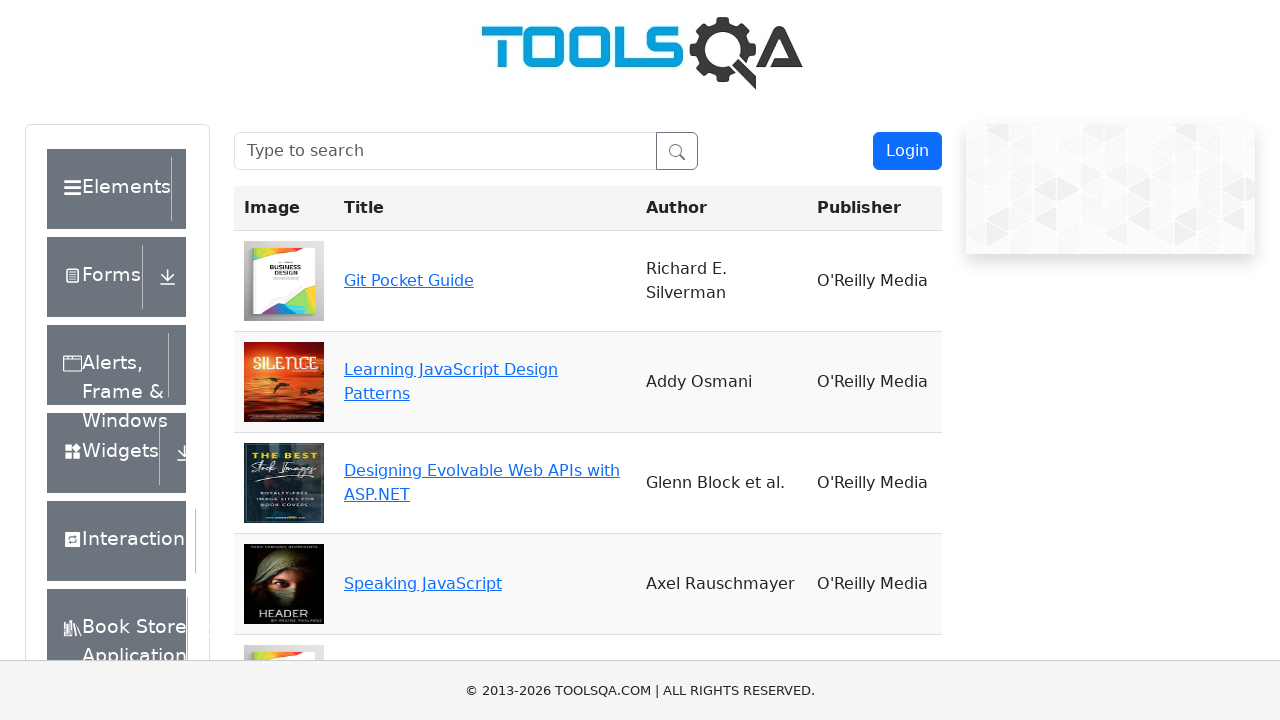

Filled search box with keyword 'git' on #searchBox
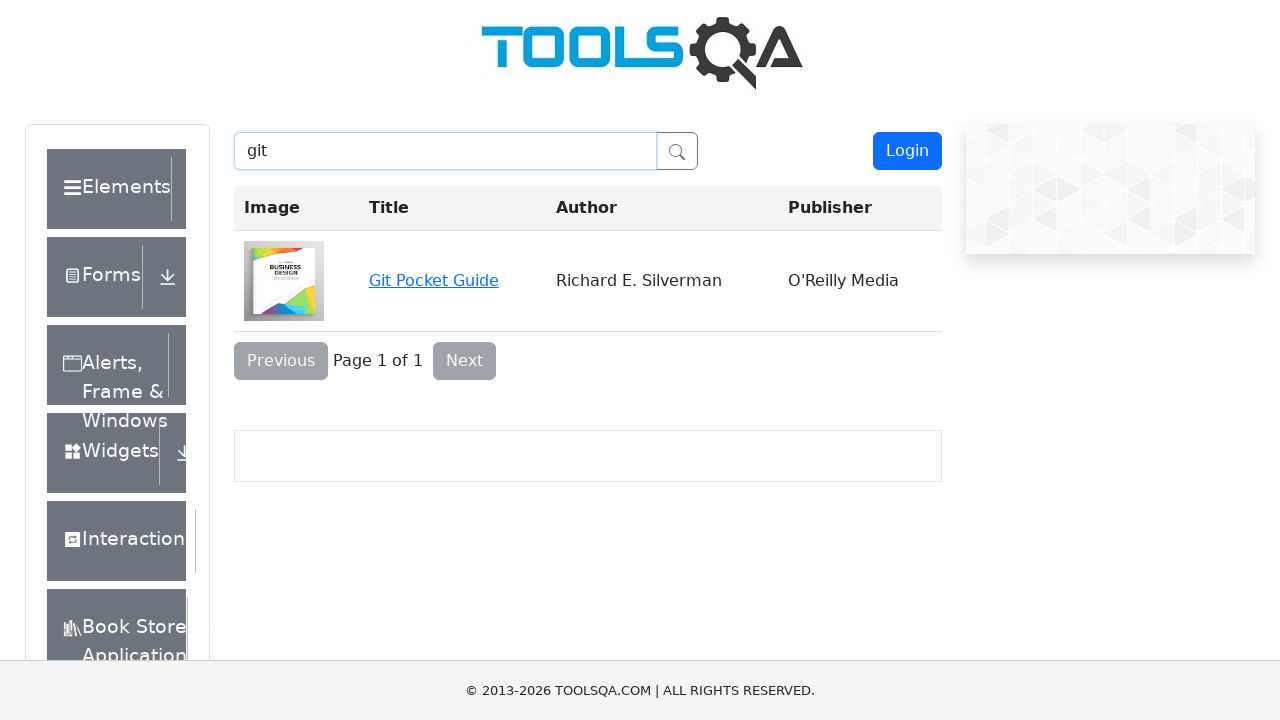

Search results loaded with action buttons visible
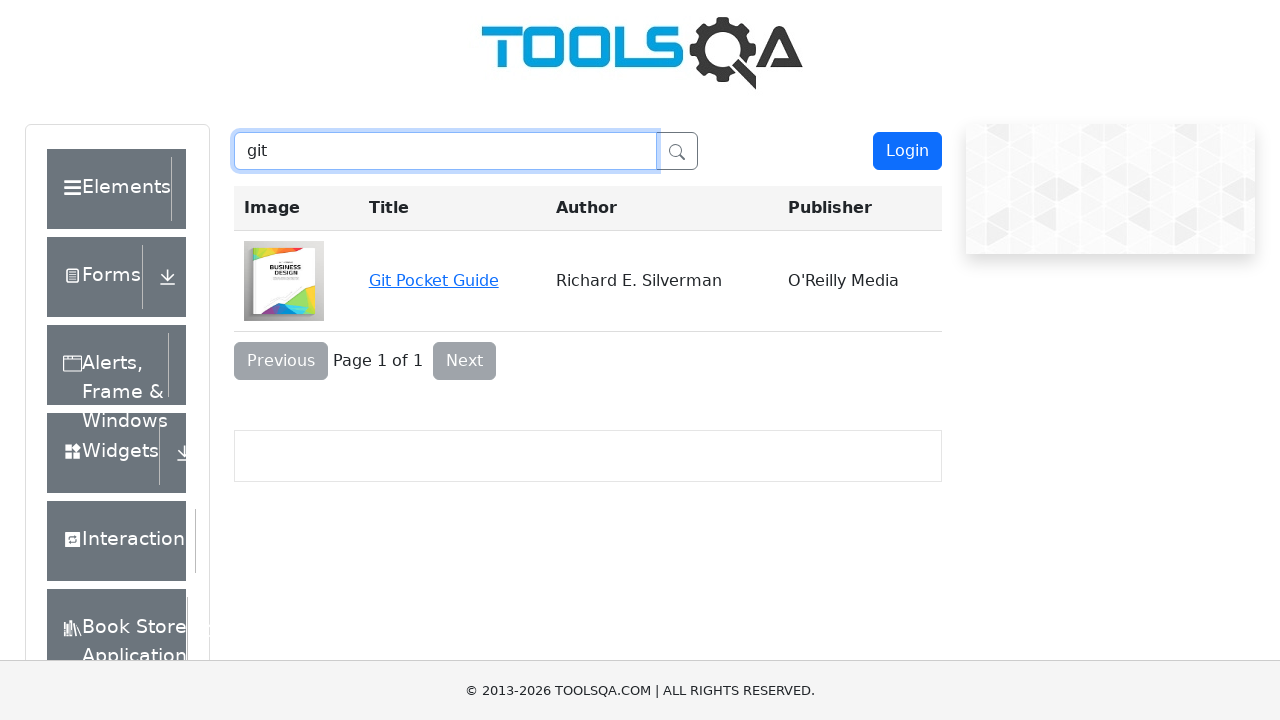

Verified exactly one search result is returned
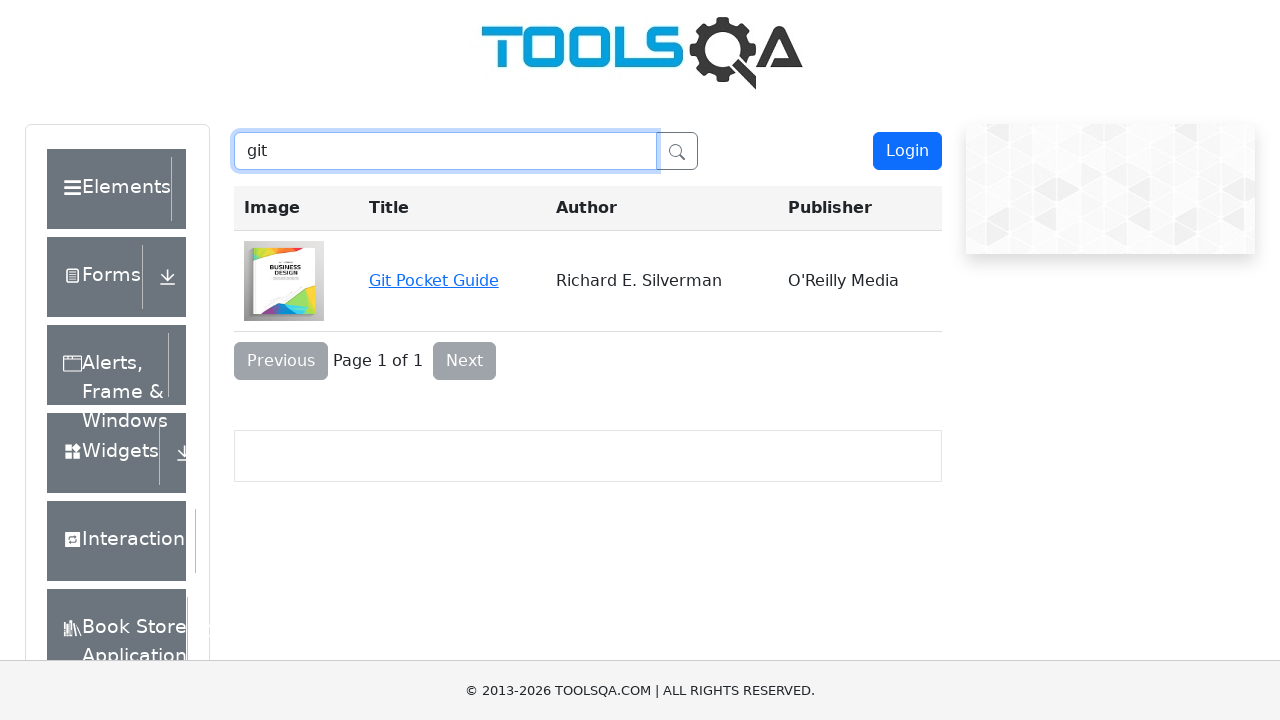

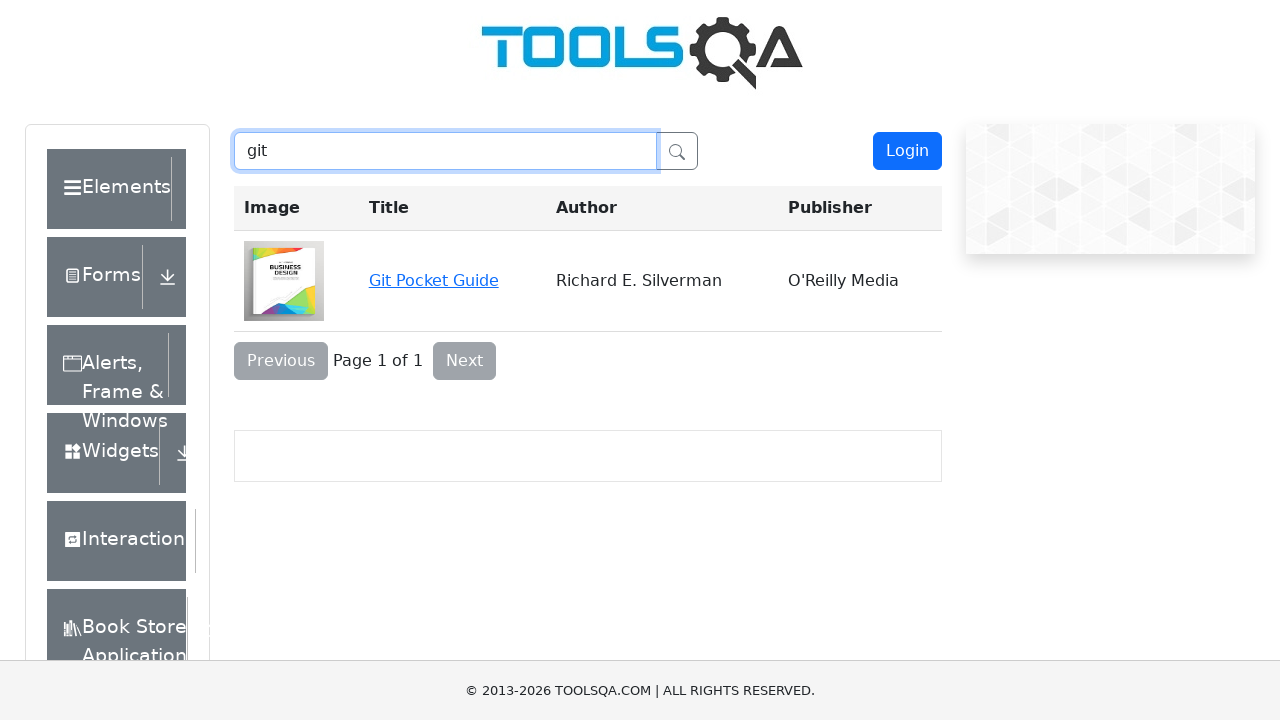